Tests the search functionality by searching for "testing" and verifying that the top 5 search results contain "testing" in their titles

Starting URL: https://dev.to/

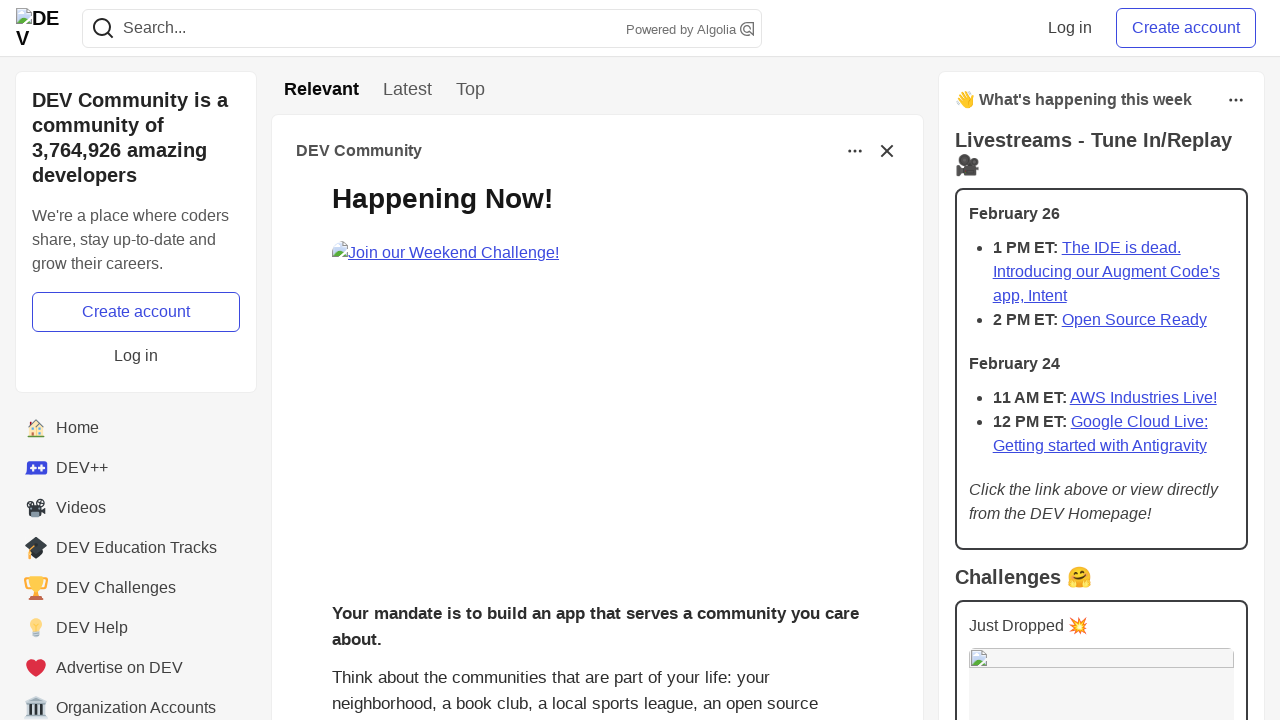

Filled search bar with 'testing' on input[name='q']
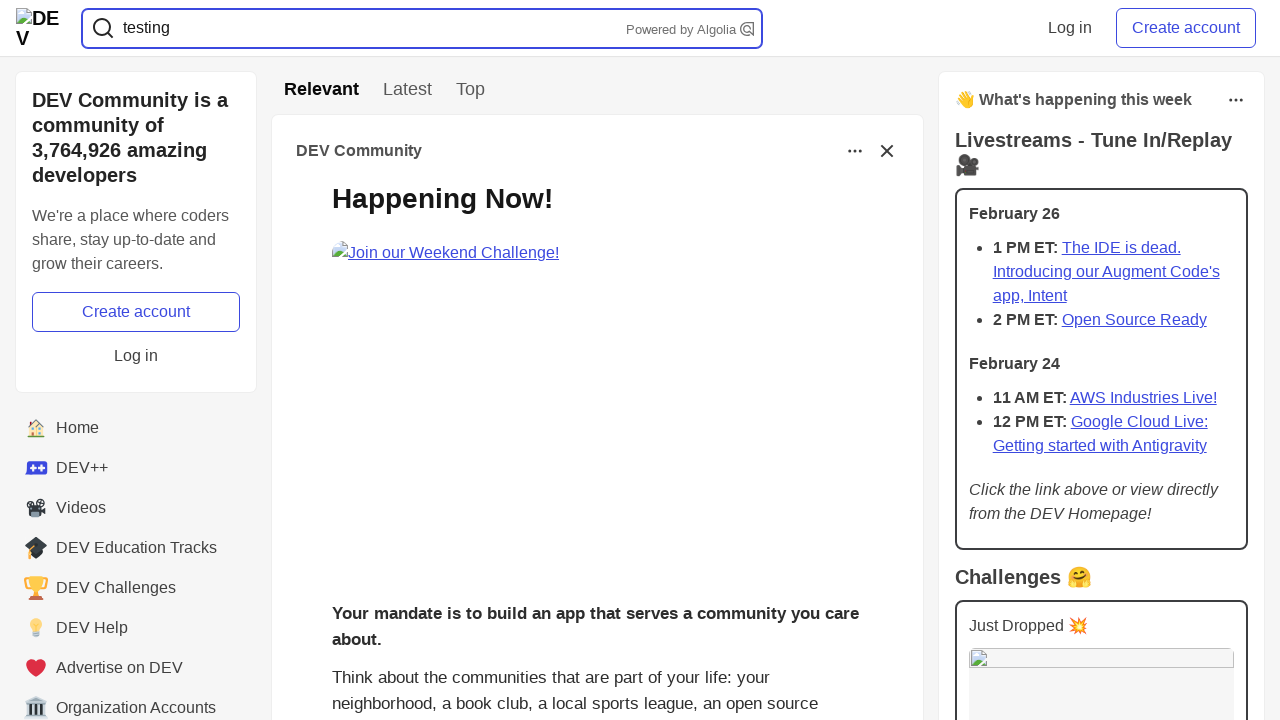

Pressed Enter to submit search for 'testing' on input[name='q']
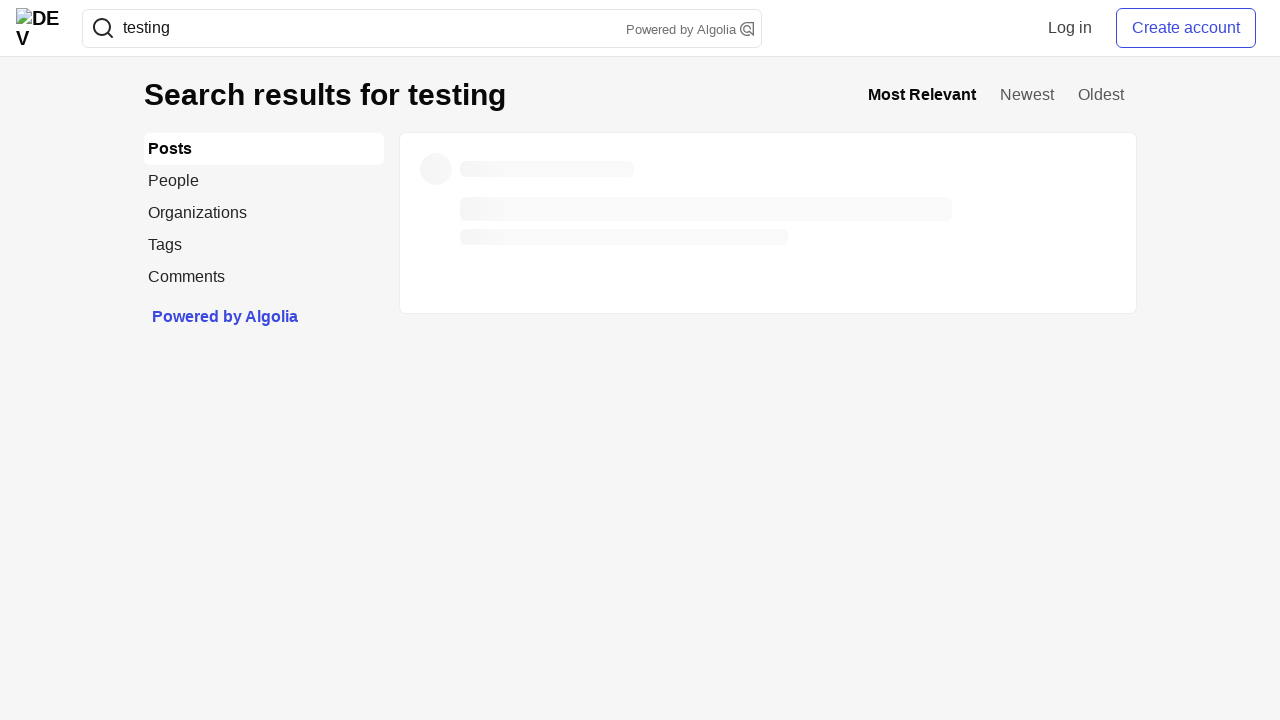

Waited for search result titles to load
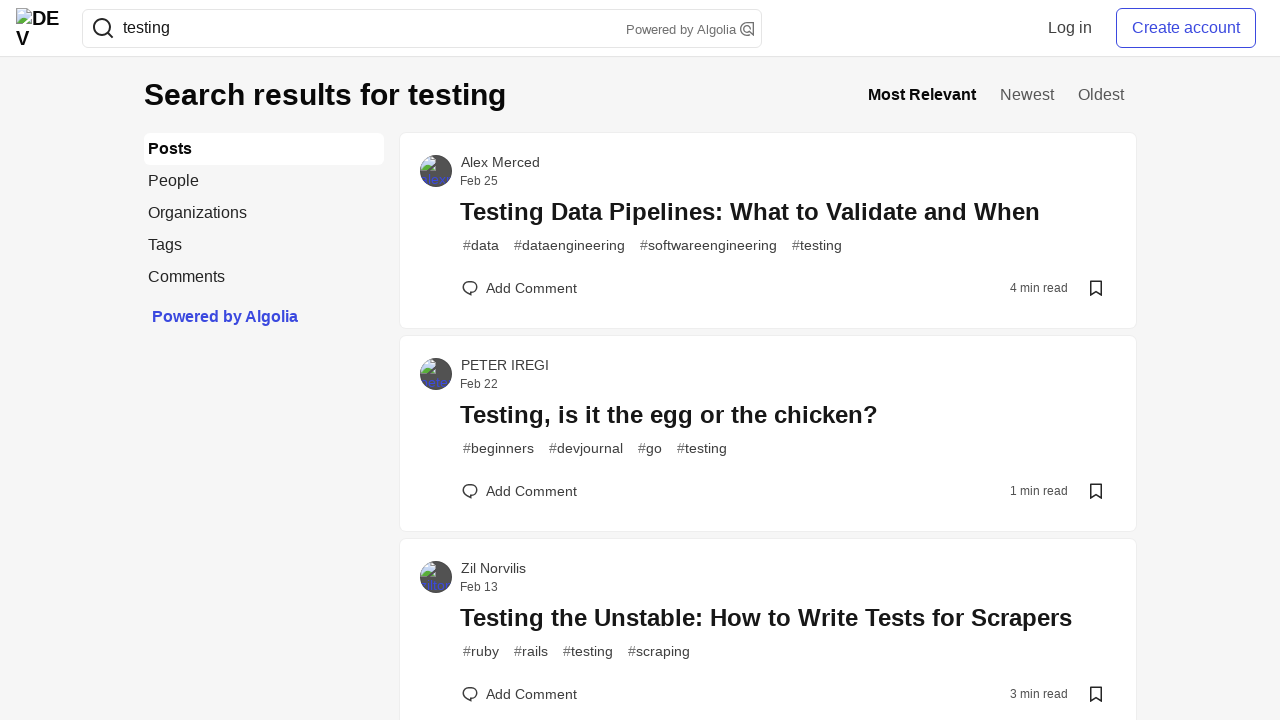

Waited for search results to be fully loaded
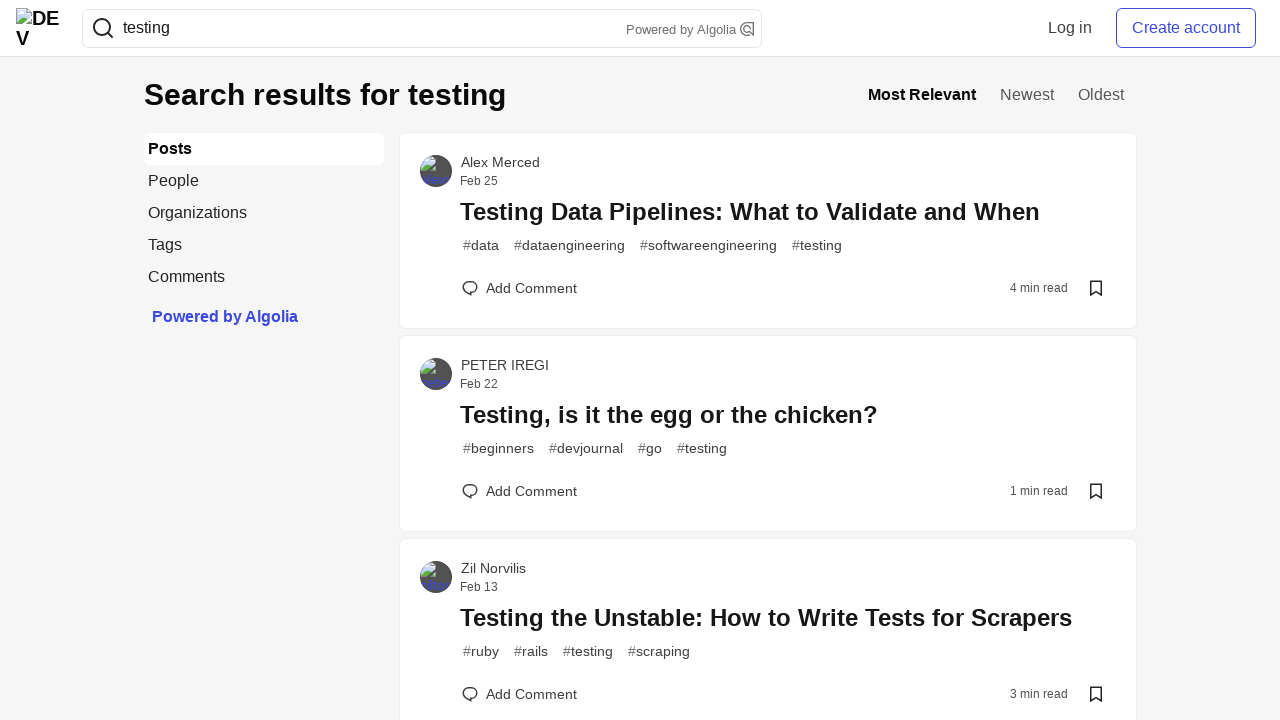

Retrieved all search result post links (60 total posts found)
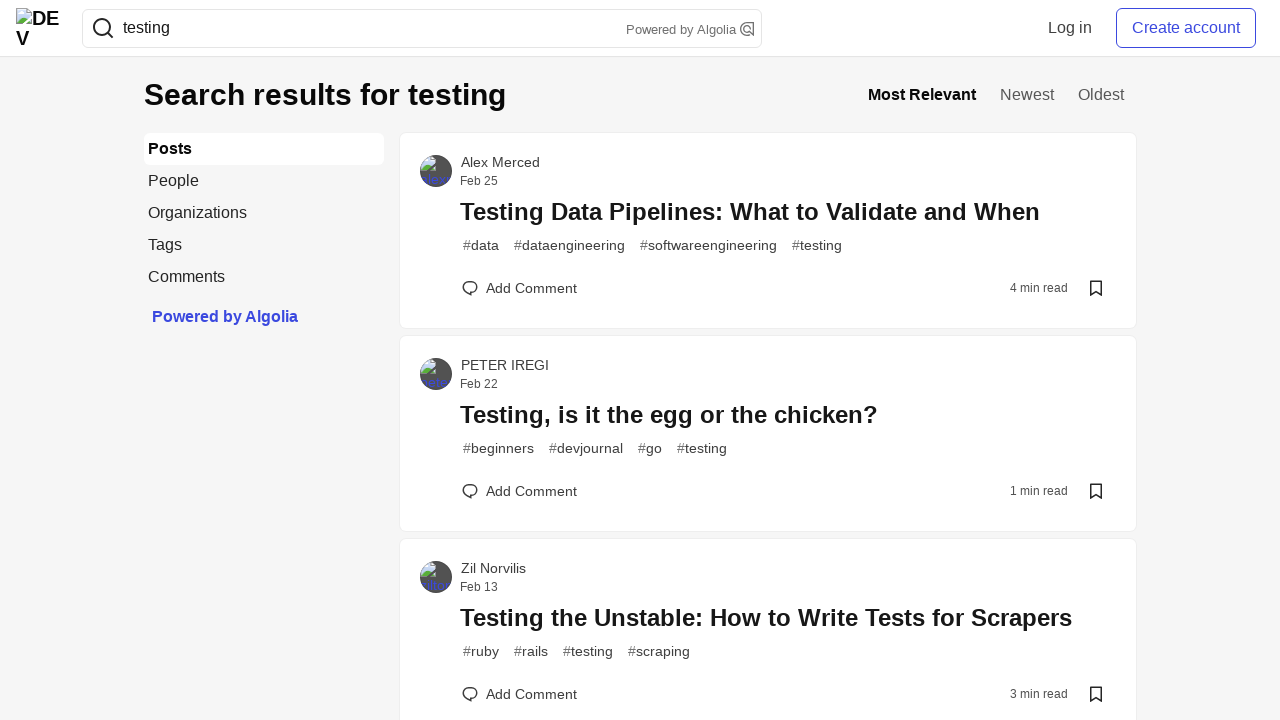

Verified that post #1 contains 'testing' in title: '
                  testing data pipelines: what to validate and when
                '
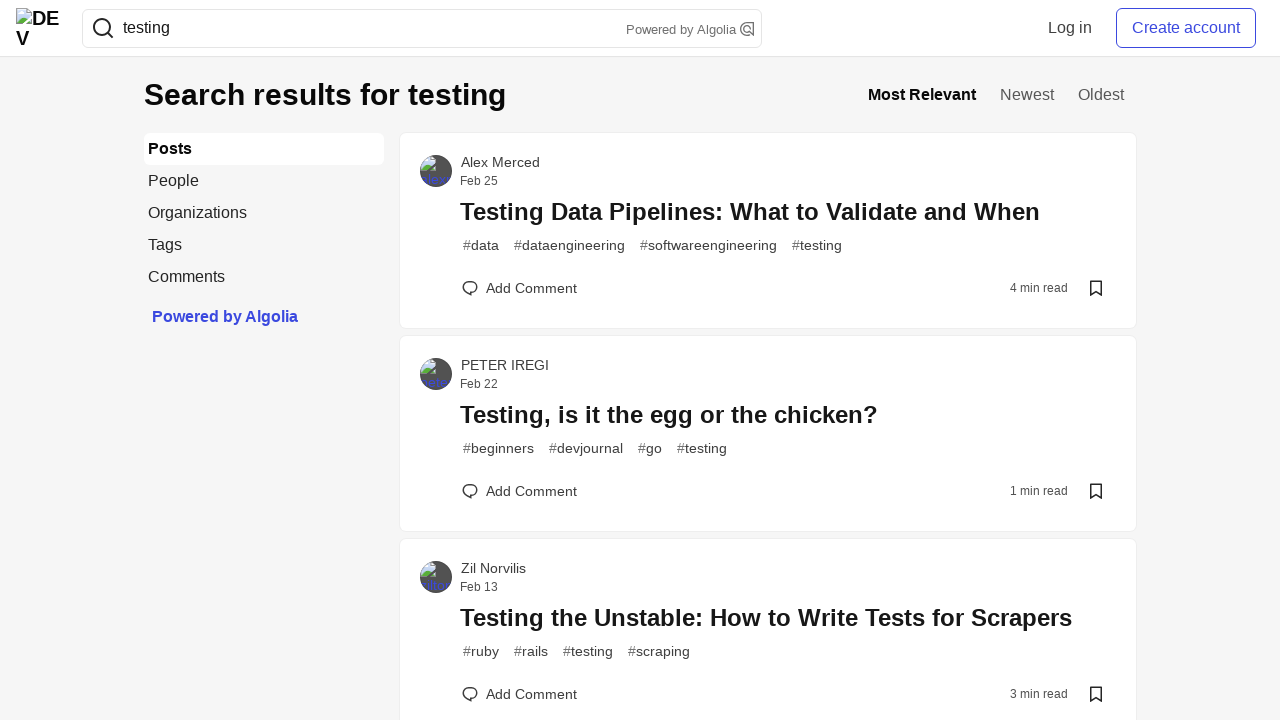

Verified that post #2 contains 'testing' in title: '
                  testing, is it the egg or the chicken?
                '
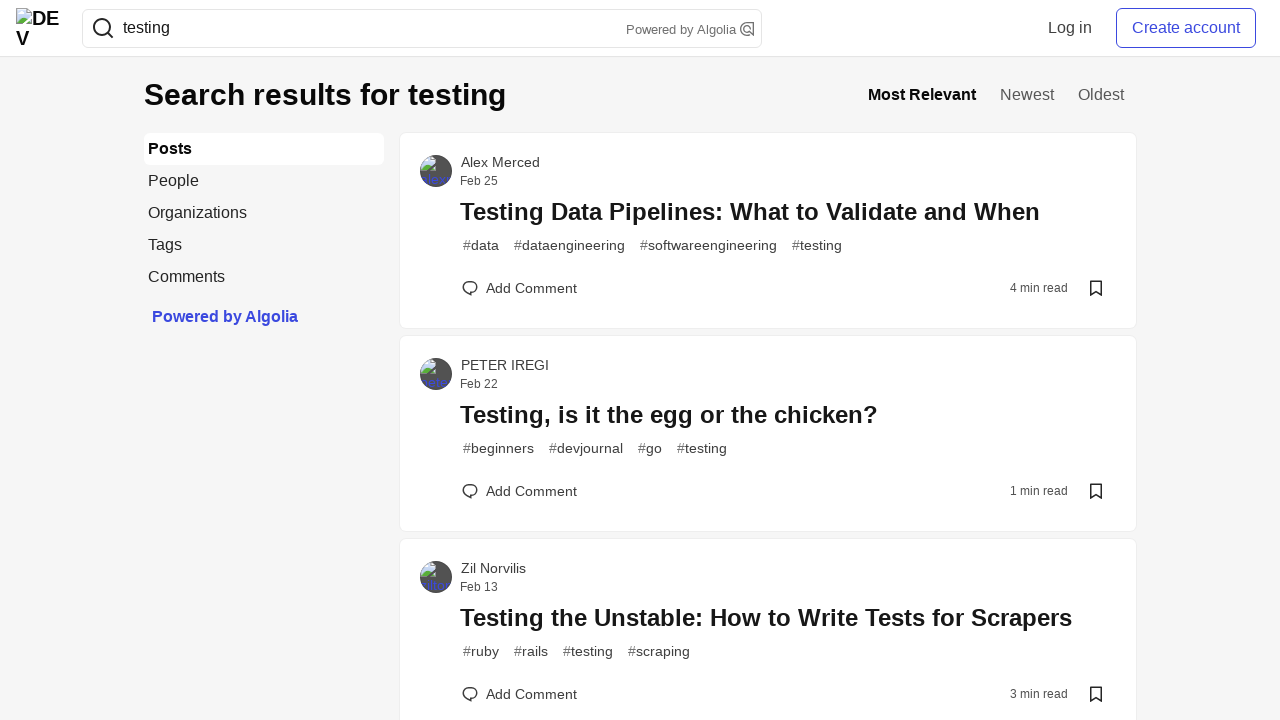

Verified that post #3 contains 'testing' in title: '
                  testing the unstable: how to write tests for scrapers
                '
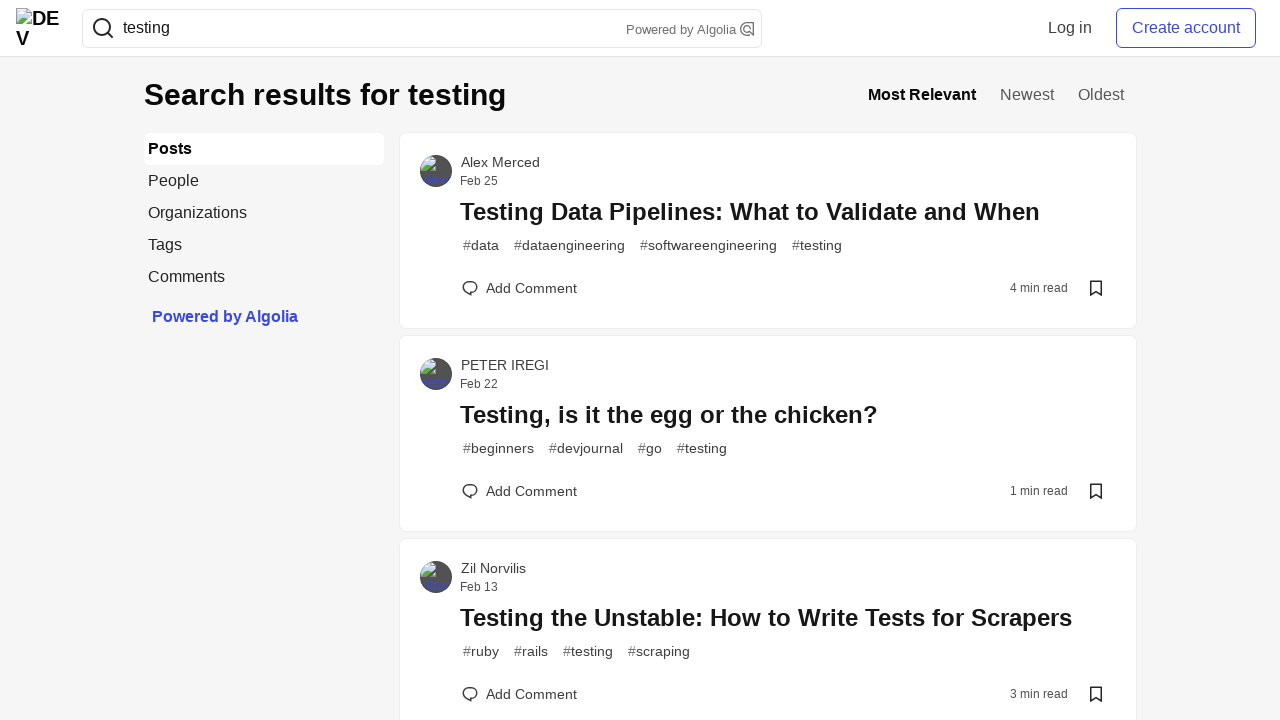

Verified that post #4 contains 'testing' in title: '
                  testing a 24g / 77g mmwave radar for reliable distance sensing on uav & robotics
                '
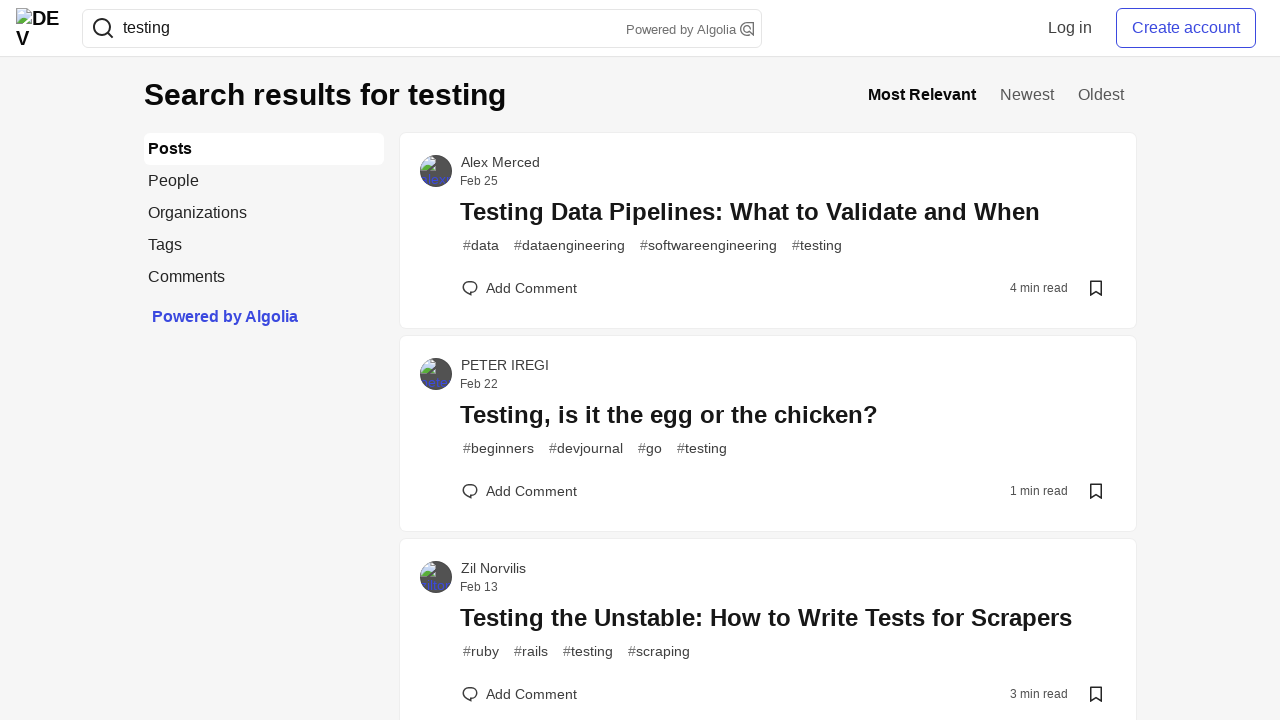

Verified that post #5 contains 'testing' in title: '
                  testing mcp servers like a pro using mcpjam inspector
                '
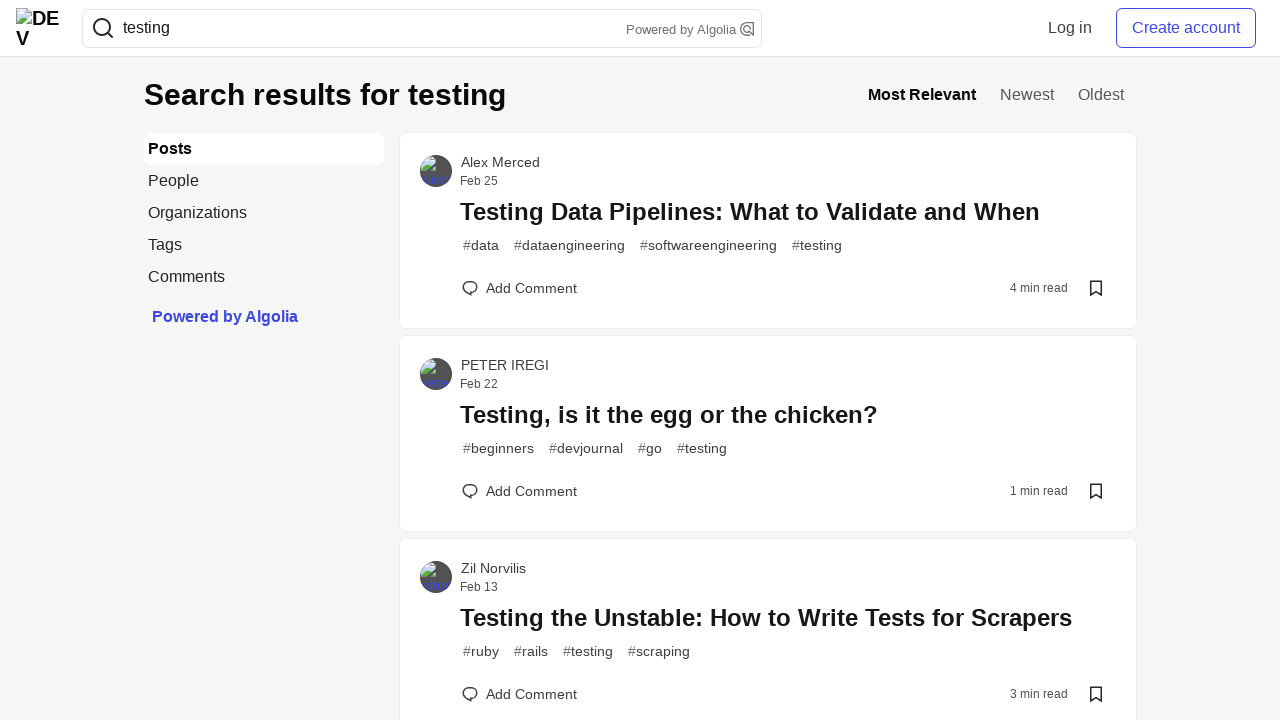

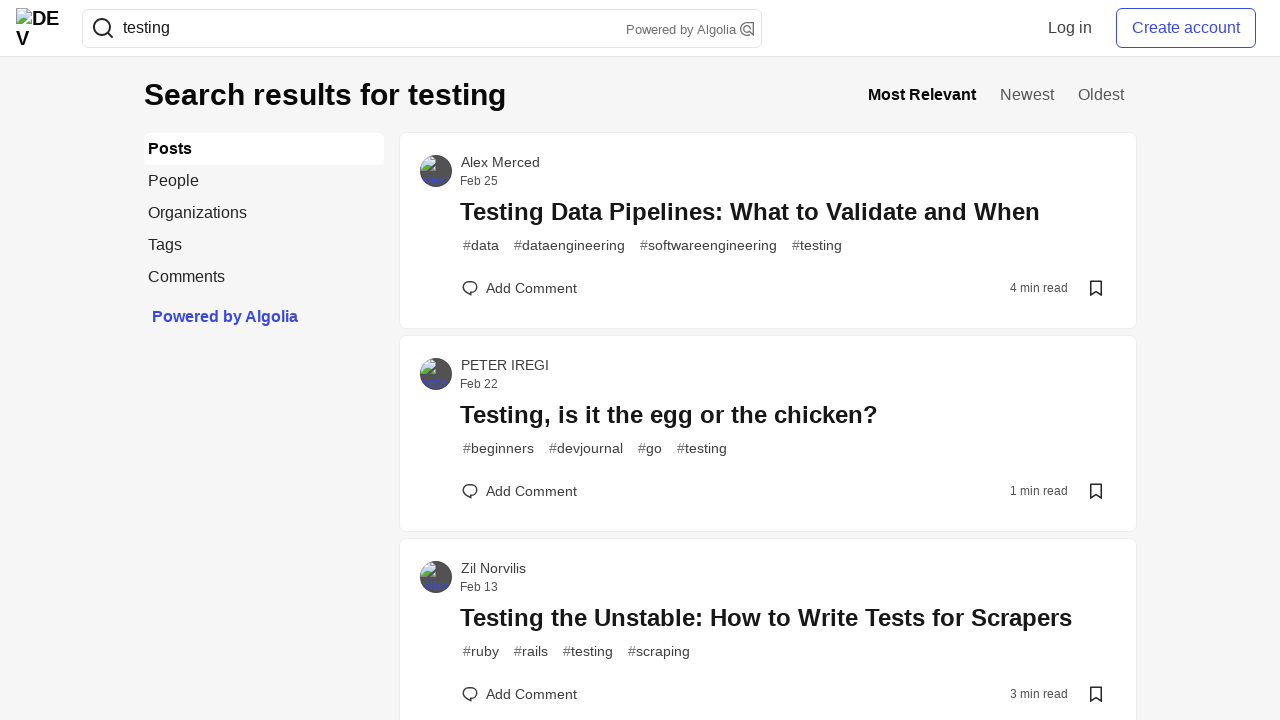